Tests adding multiple todo items and verifying they appear in the list with correct count

Starting URL: https://demo.playwright.dev/todomvc

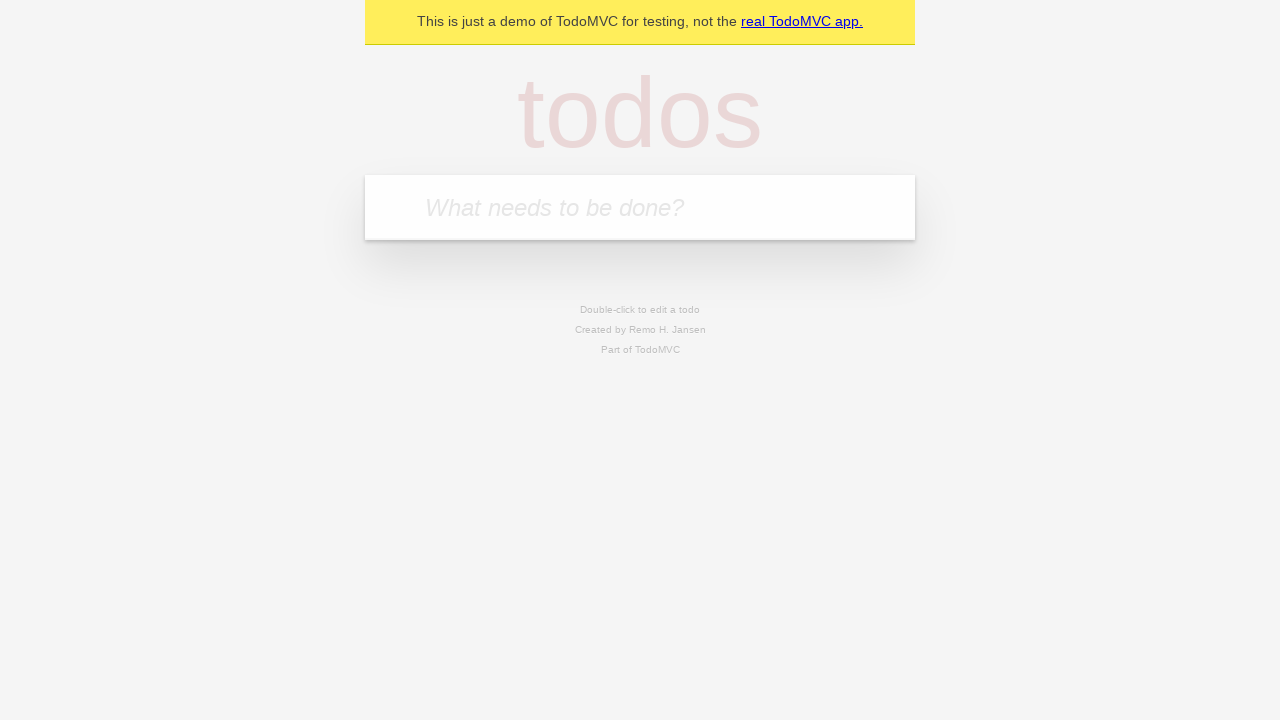

Located the todo input field
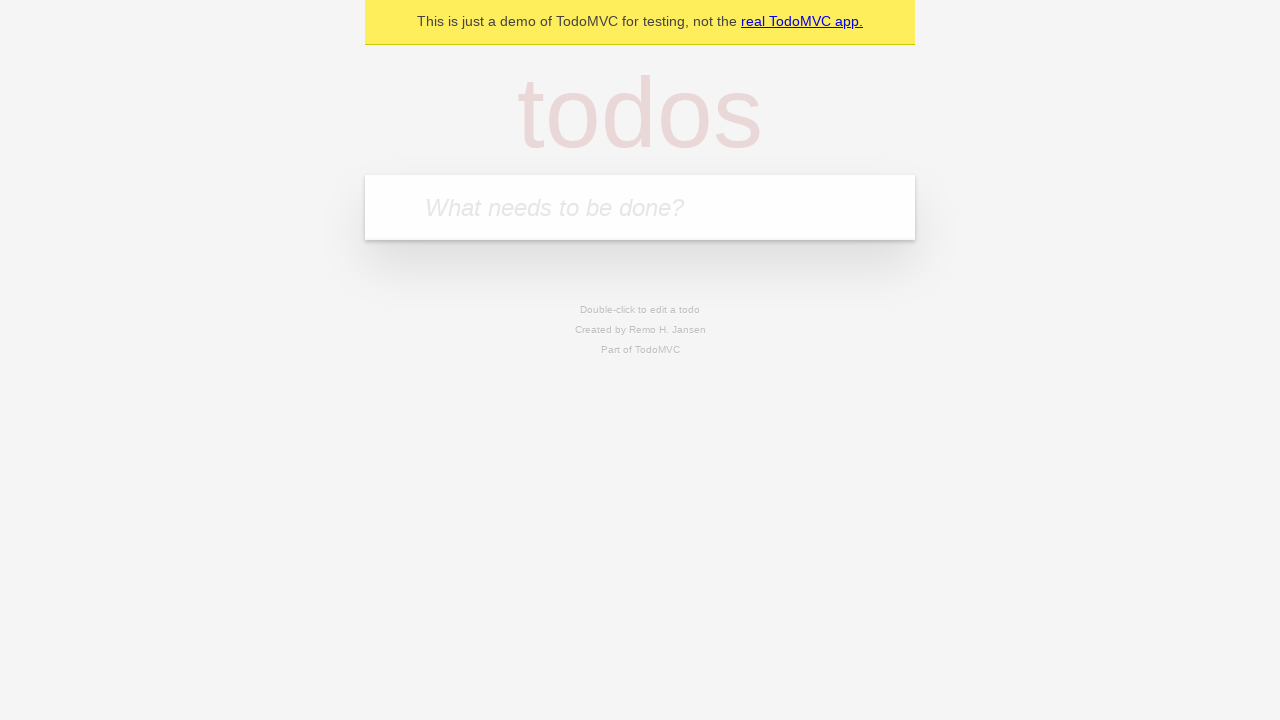

Filled first todo item: 'buy some cheese' on internal:attr=[placeholder="What needs to be done?"i]
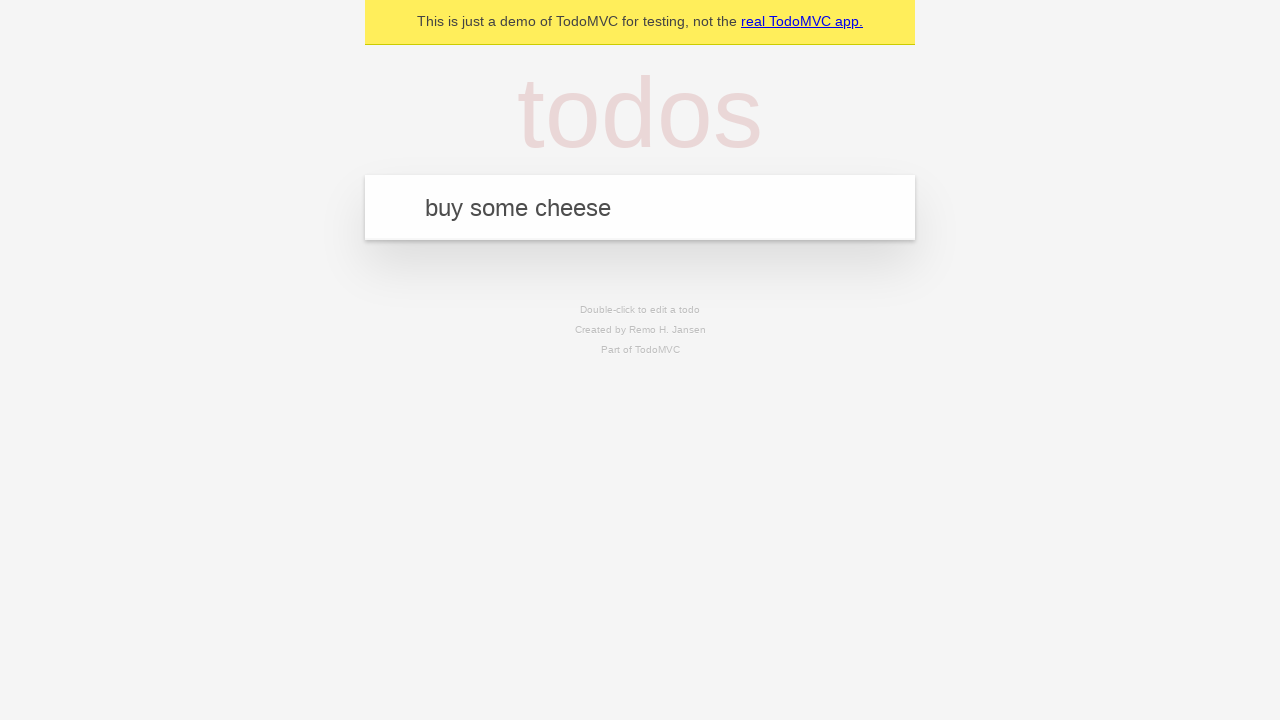

Pressed Enter to add first todo item on internal:attr=[placeholder="What needs to be done?"i]
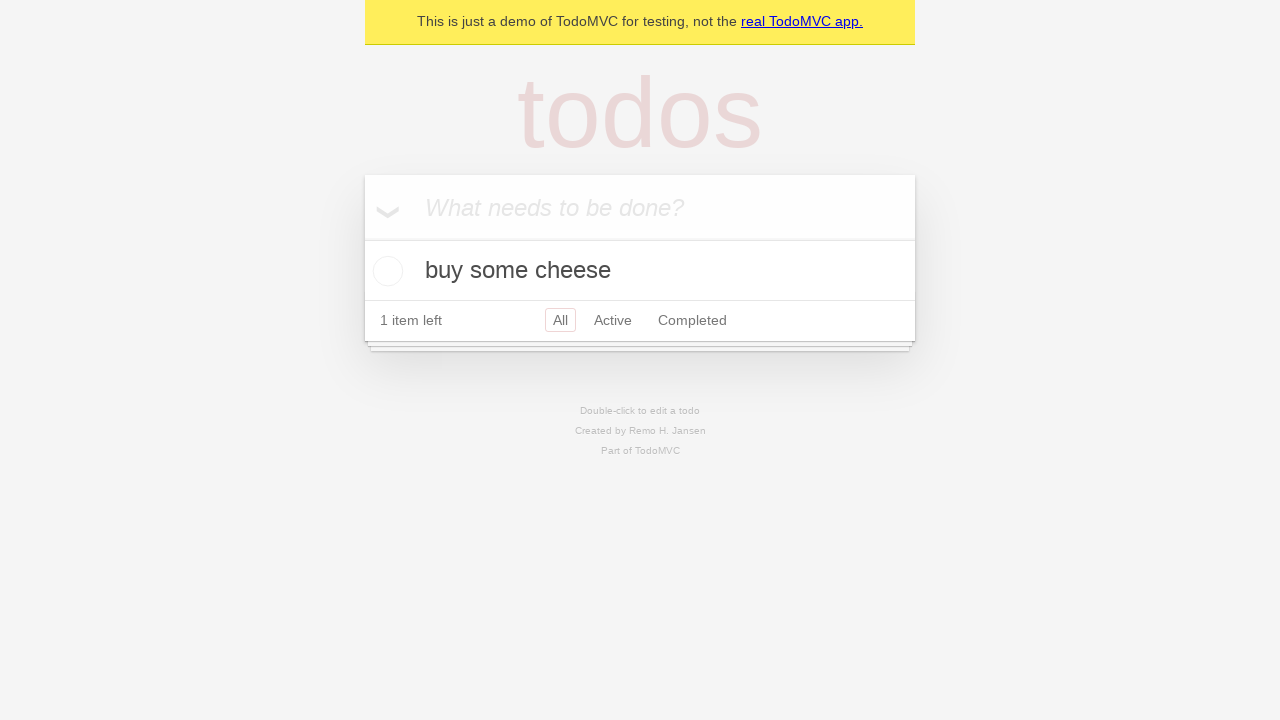

Filled second todo item: 'feed the cat' on internal:attr=[placeholder="What needs to be done?"i]
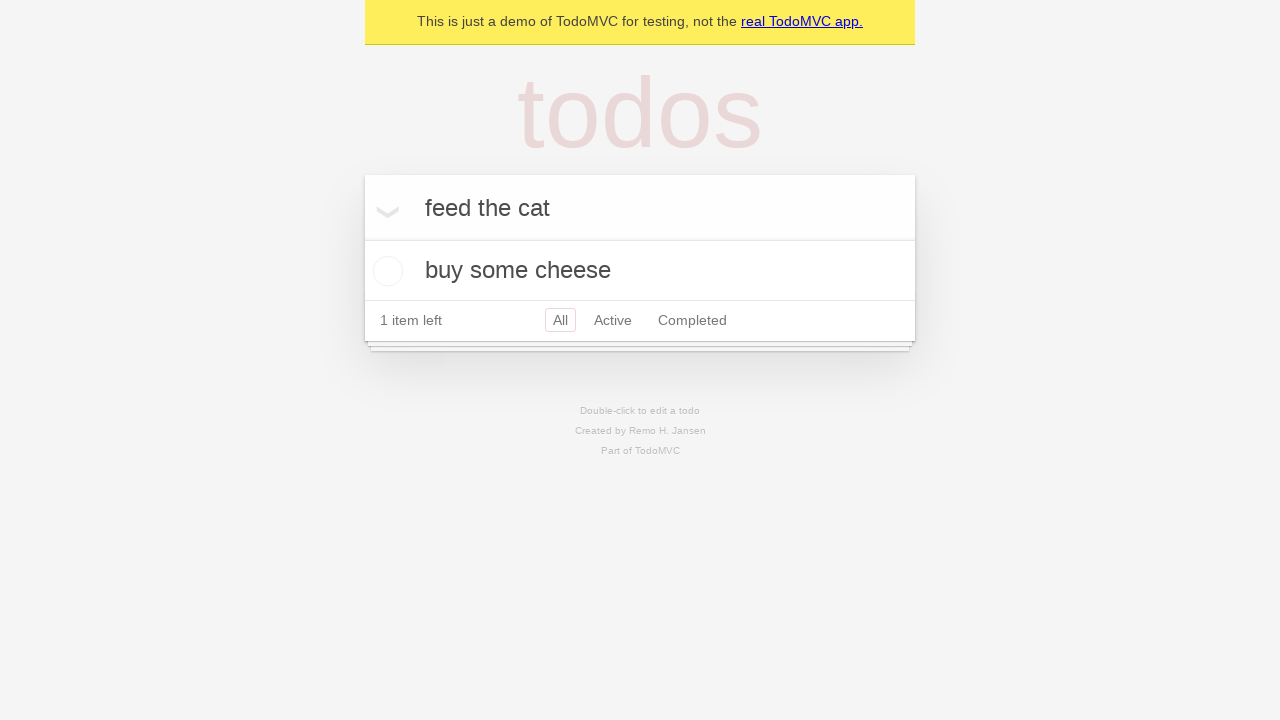

Pressed Enter to add second todo item on internal:attr=[placeholder="What needs to be done?"i]
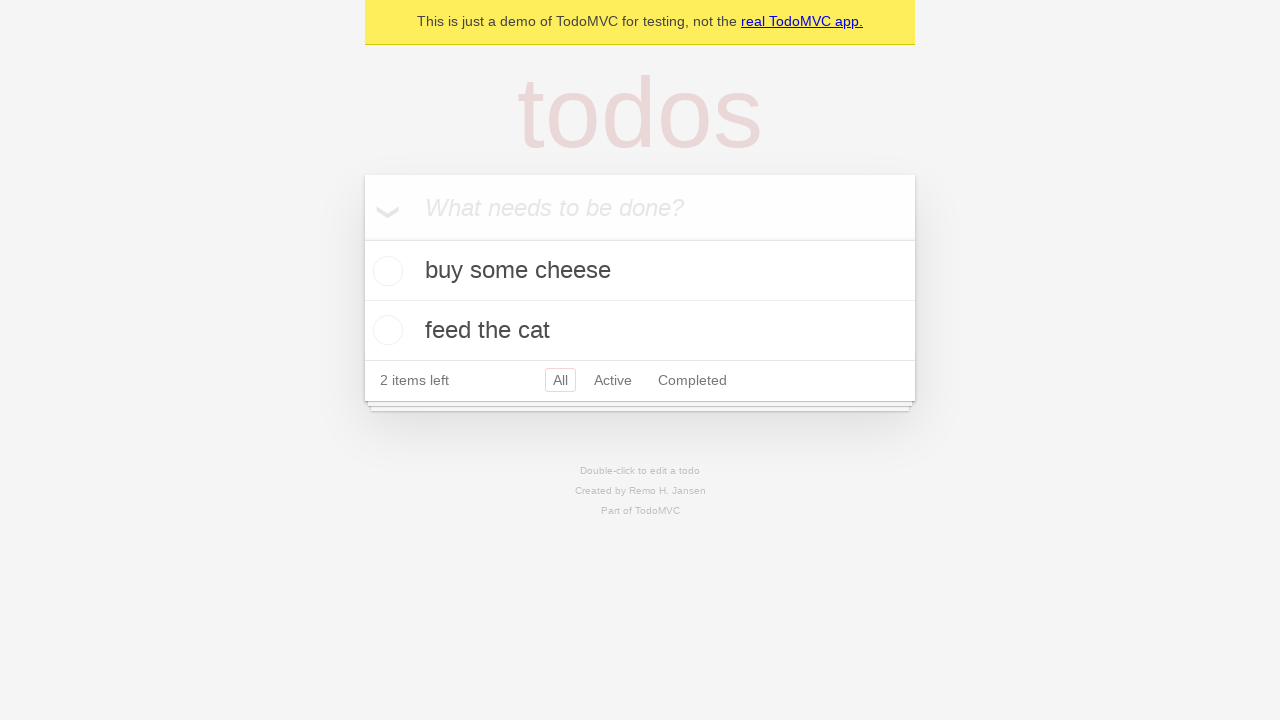

Filled third todo item: 'book a doctors appointment' on internal:attr=[placeholder="What needs to be done?"i]
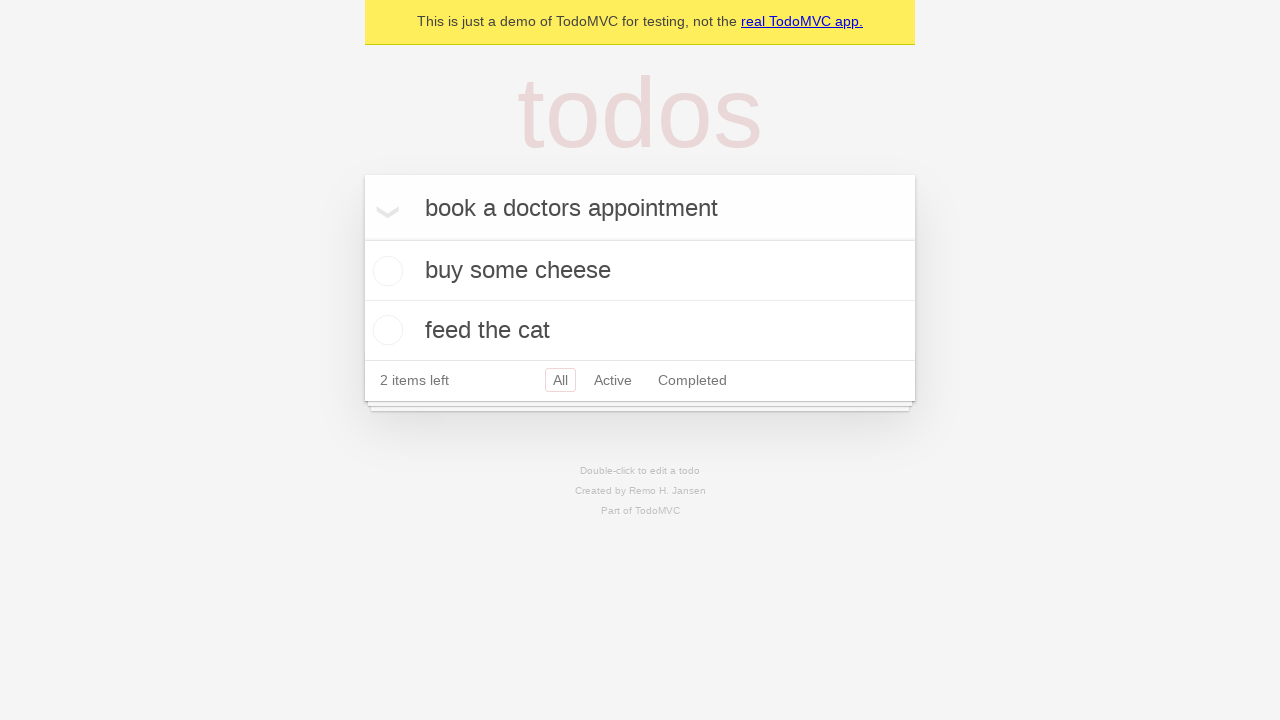

Pressed Enter to add third todo item on internal:attr=[placeholder="What needs to be done?"i]
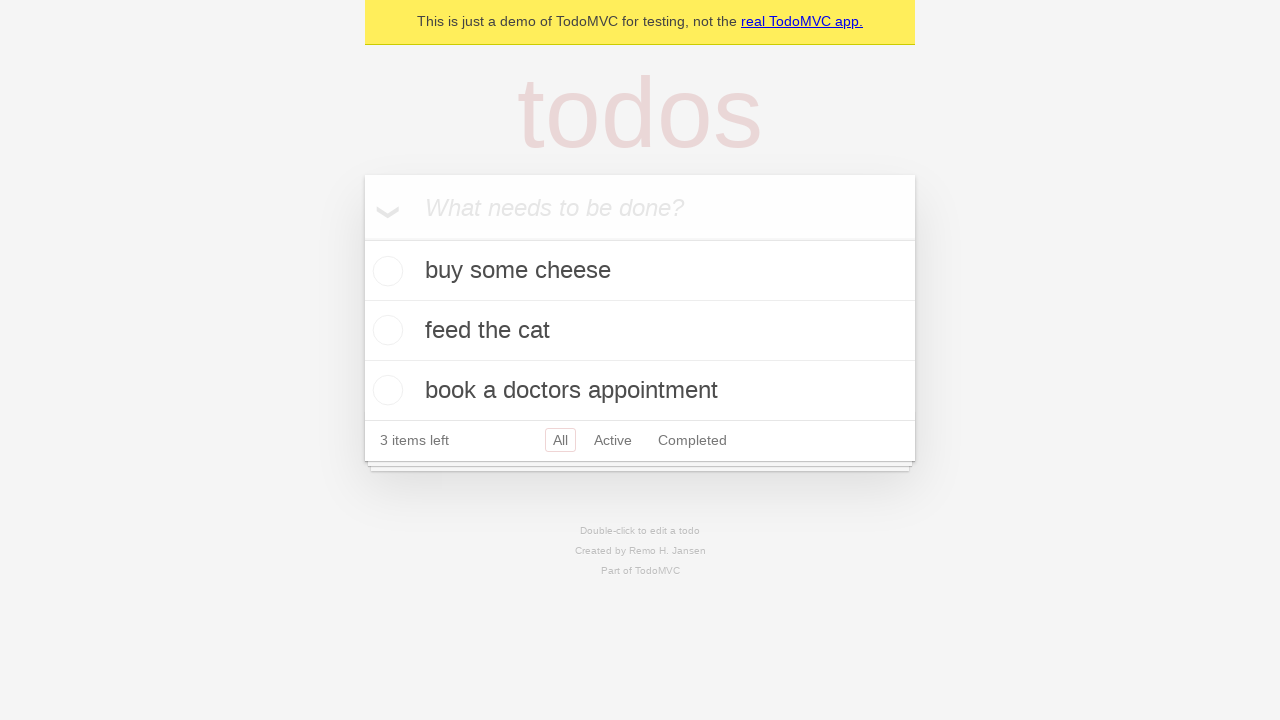

Todo count element appeared, confirming all items were added
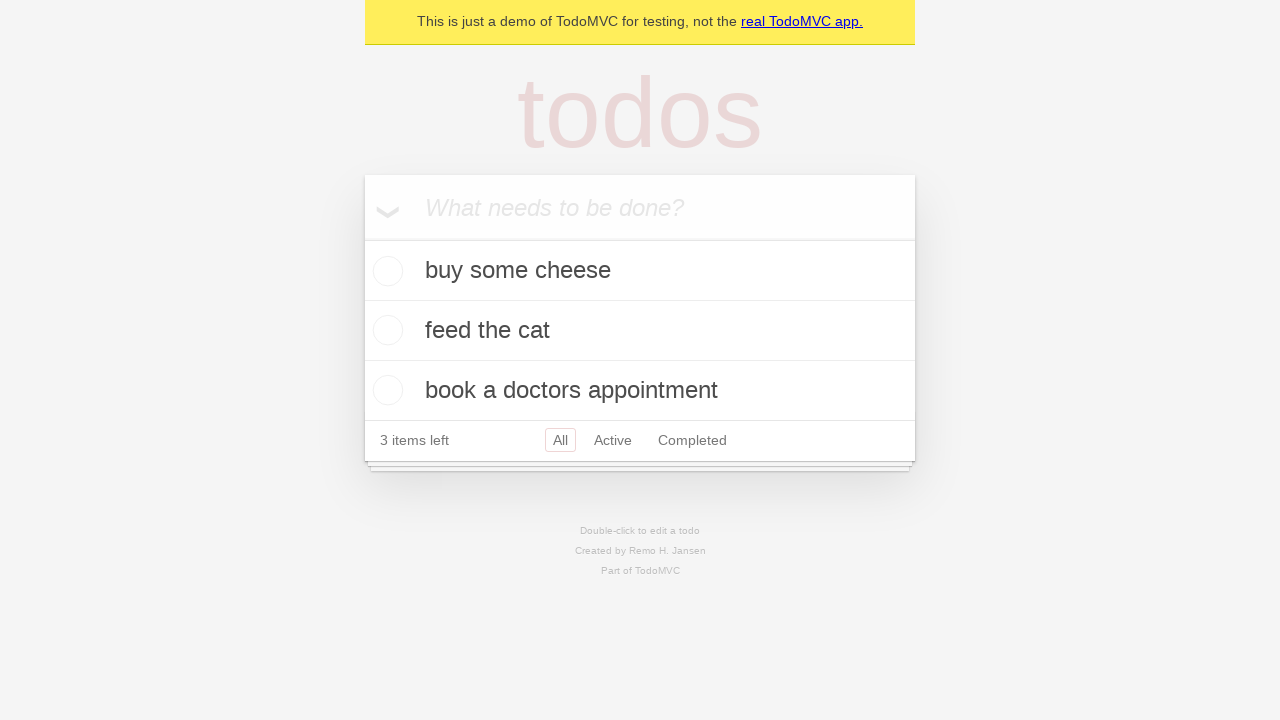

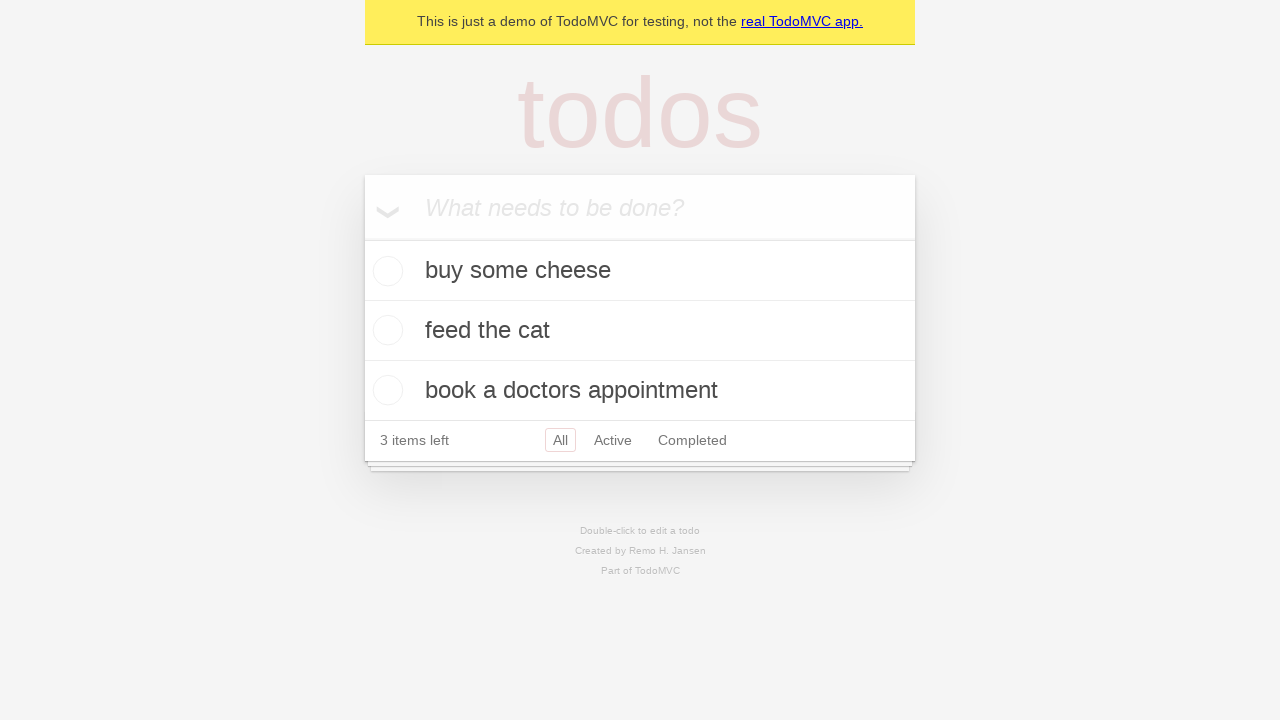